Tests enabling a text input field by clicking the Enable button

Starting URL: https://the-internet.herokuapp.com/dynamic_controls

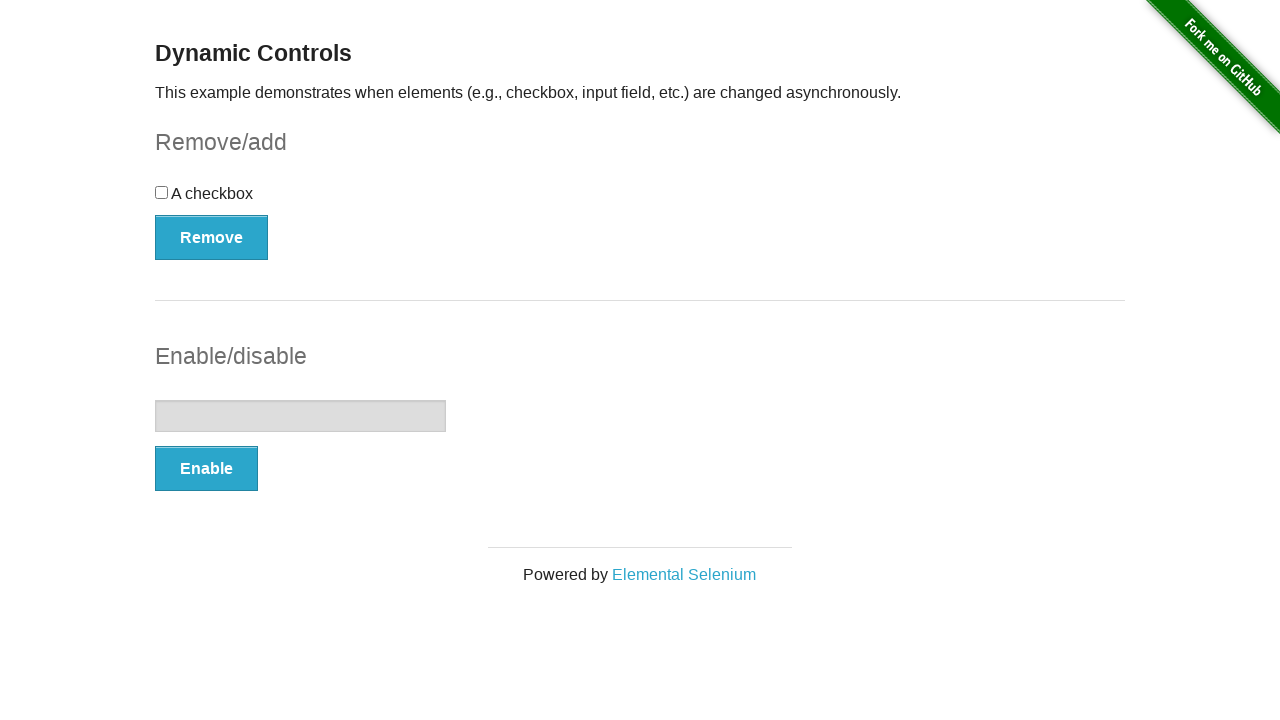

Clicked the Enable button to enable text input field at (206, 469) on xpath=//button[text()='Enable']
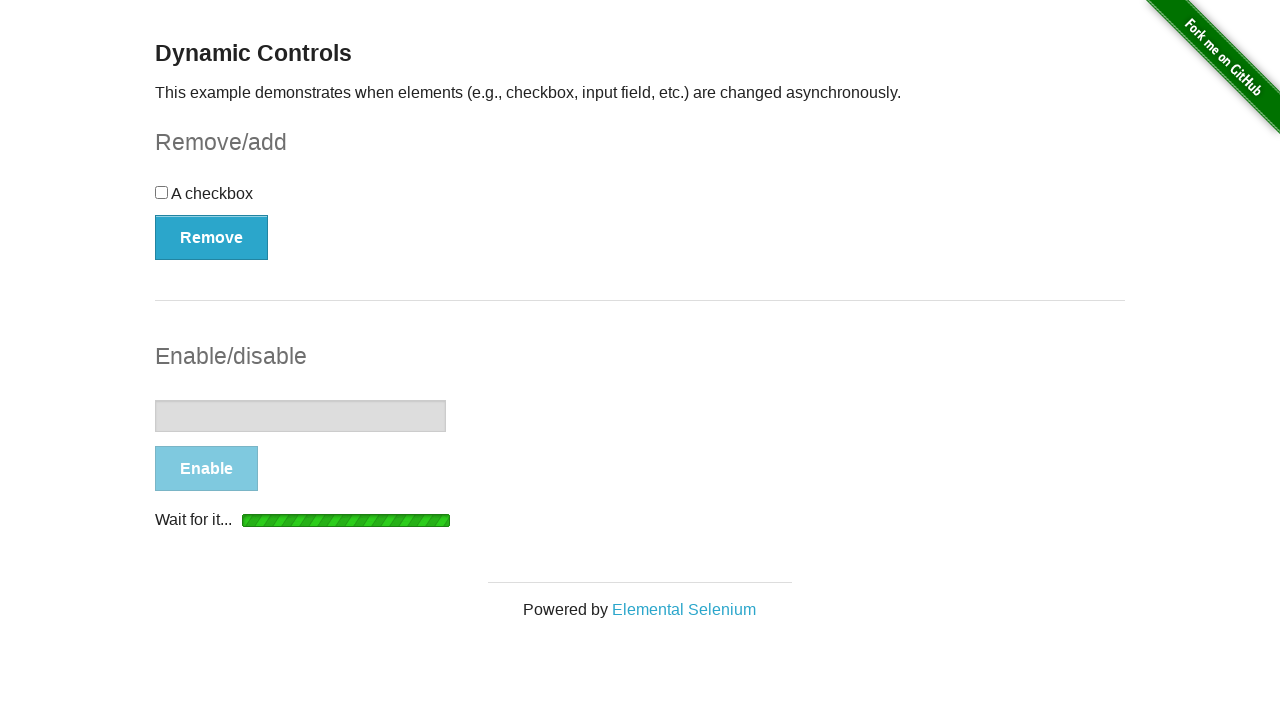

Text input field is now enabled and ready for input
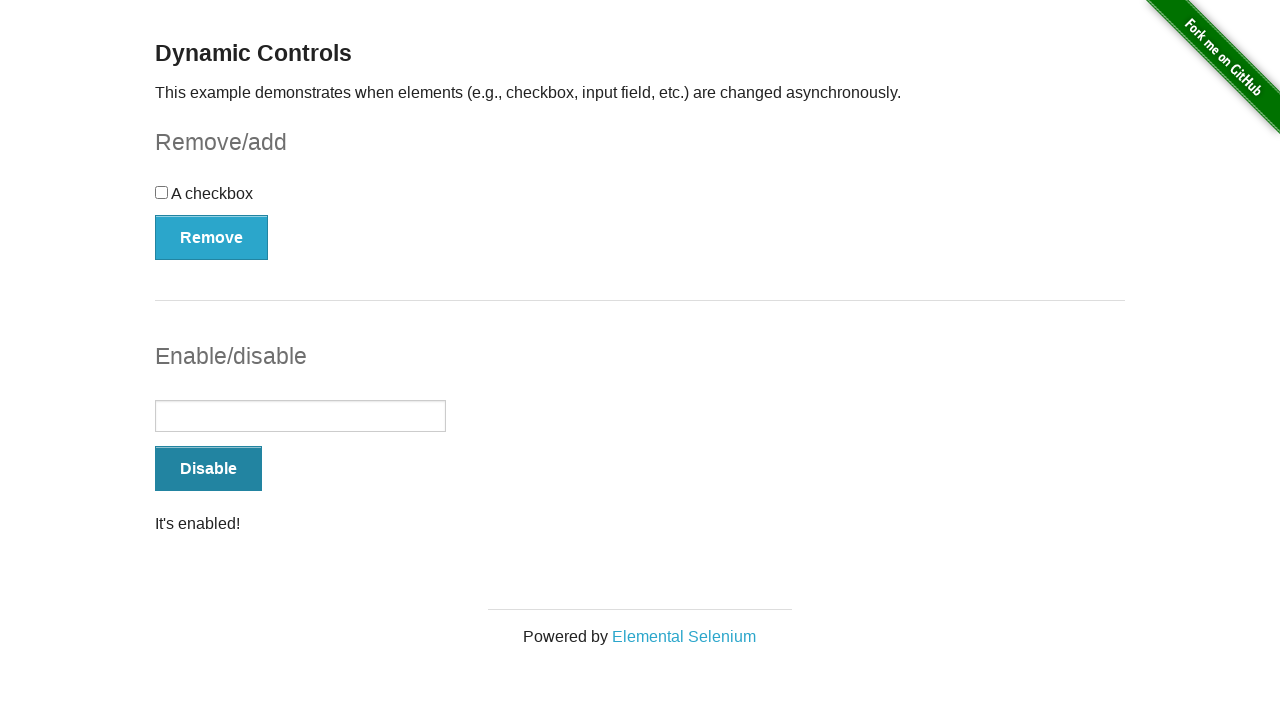

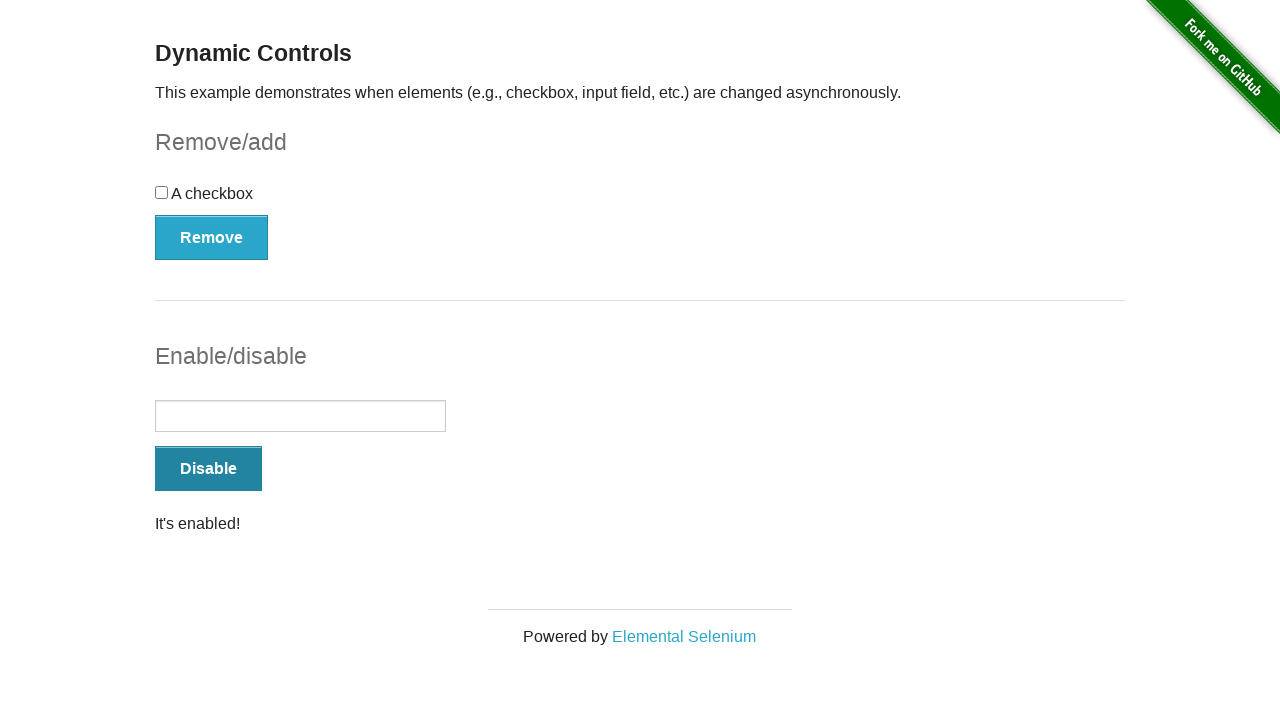